Tests a practice form by filling in name, email, password fields, checking a checkbox, selecting gender from dropdown, selecting a radio button, and submitting the form.

Starting URL: https://rahulshettyacademy.com/angularpractice/

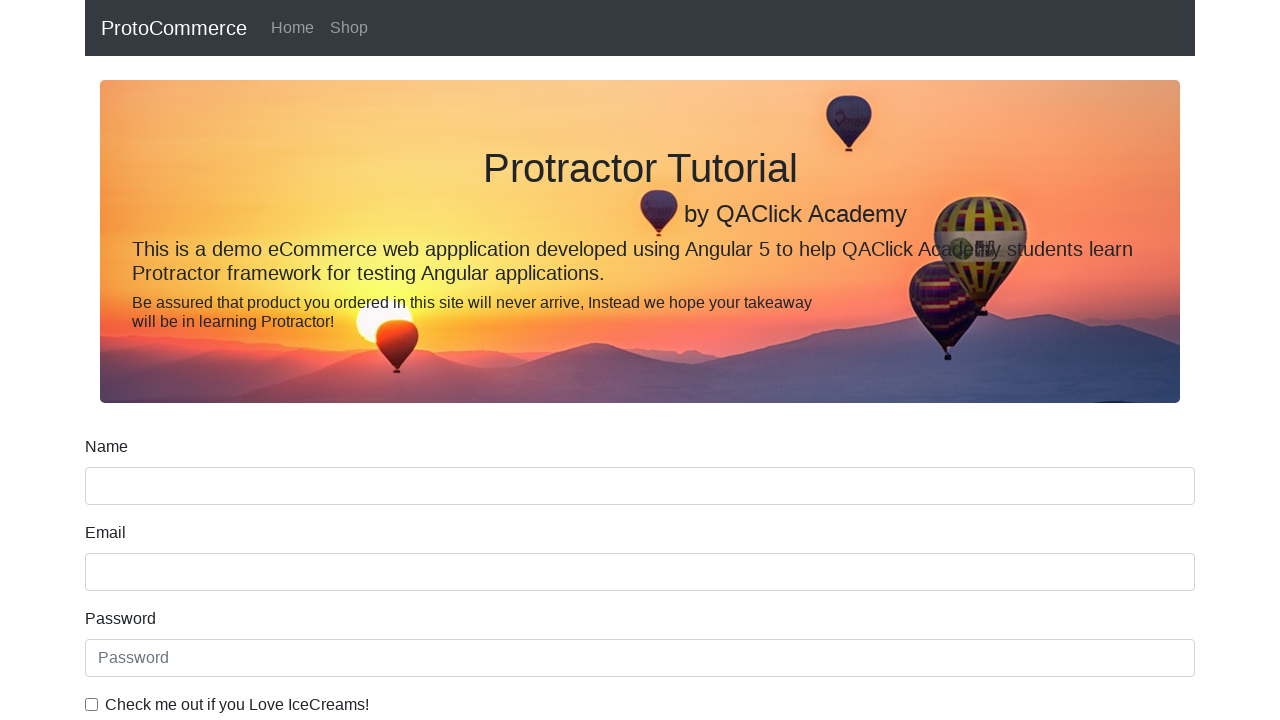

Filled name field with 'Diksha Bengani' on input[name='name']
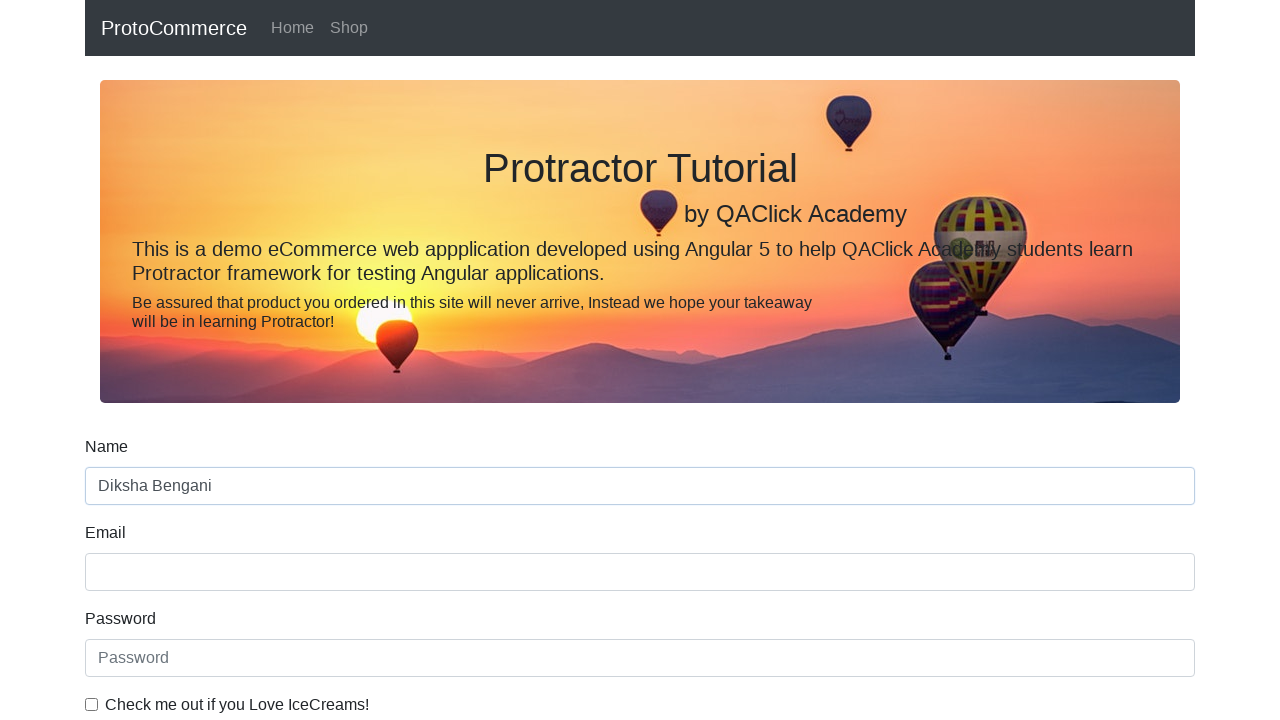

Filled email field with 'dikshab123@gmail.com' on input[name='email']
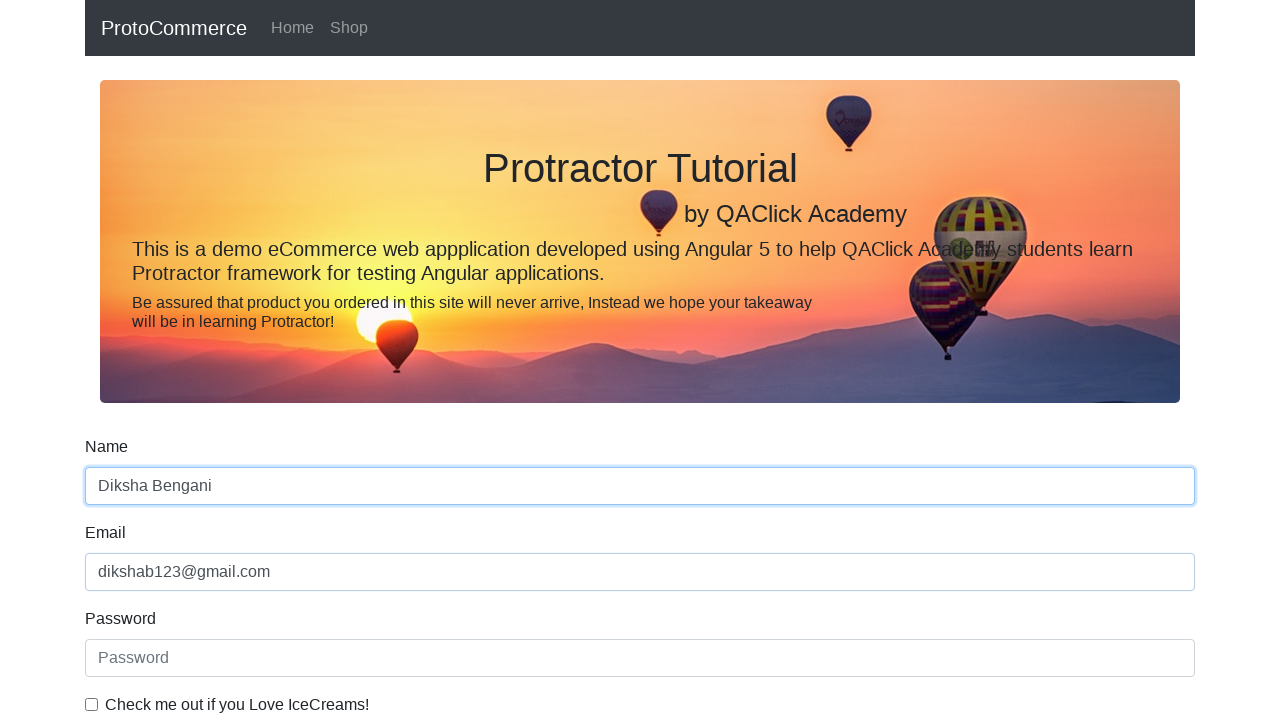

Filled password field with 'hello123' on #exampleInputPassword1
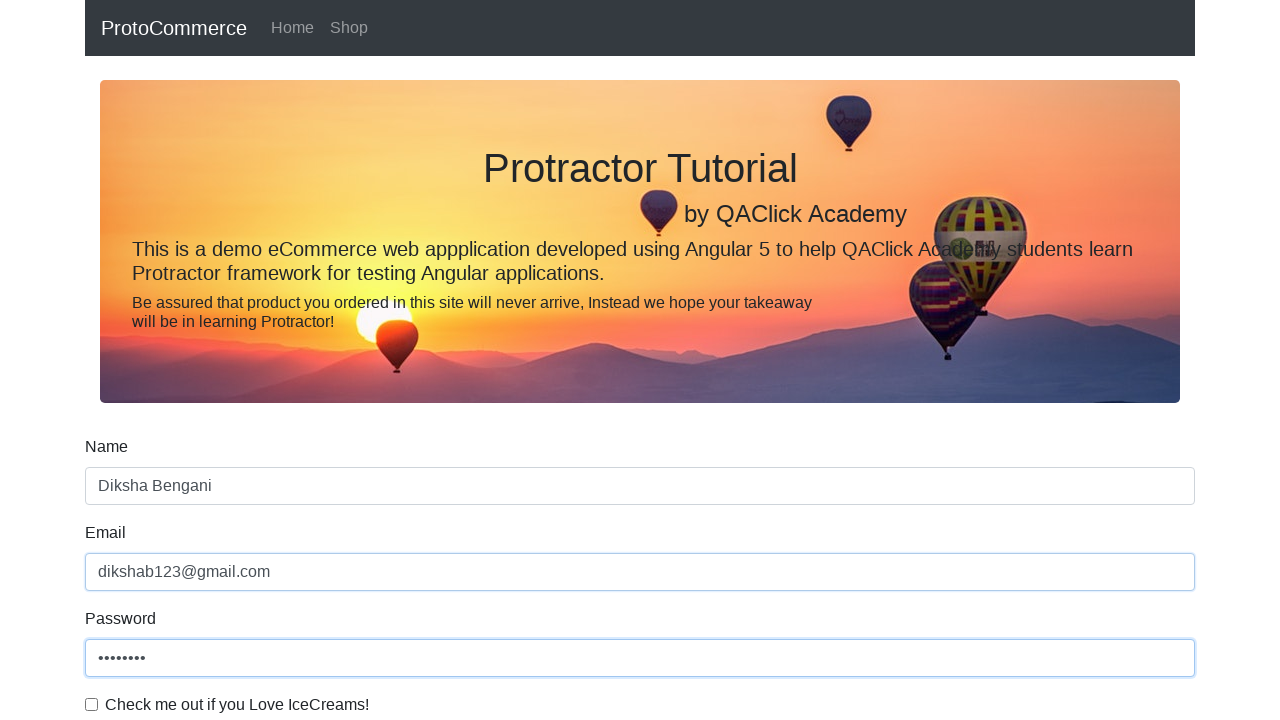

Checked the checkbox at (92, 704) on #exampleCheck1
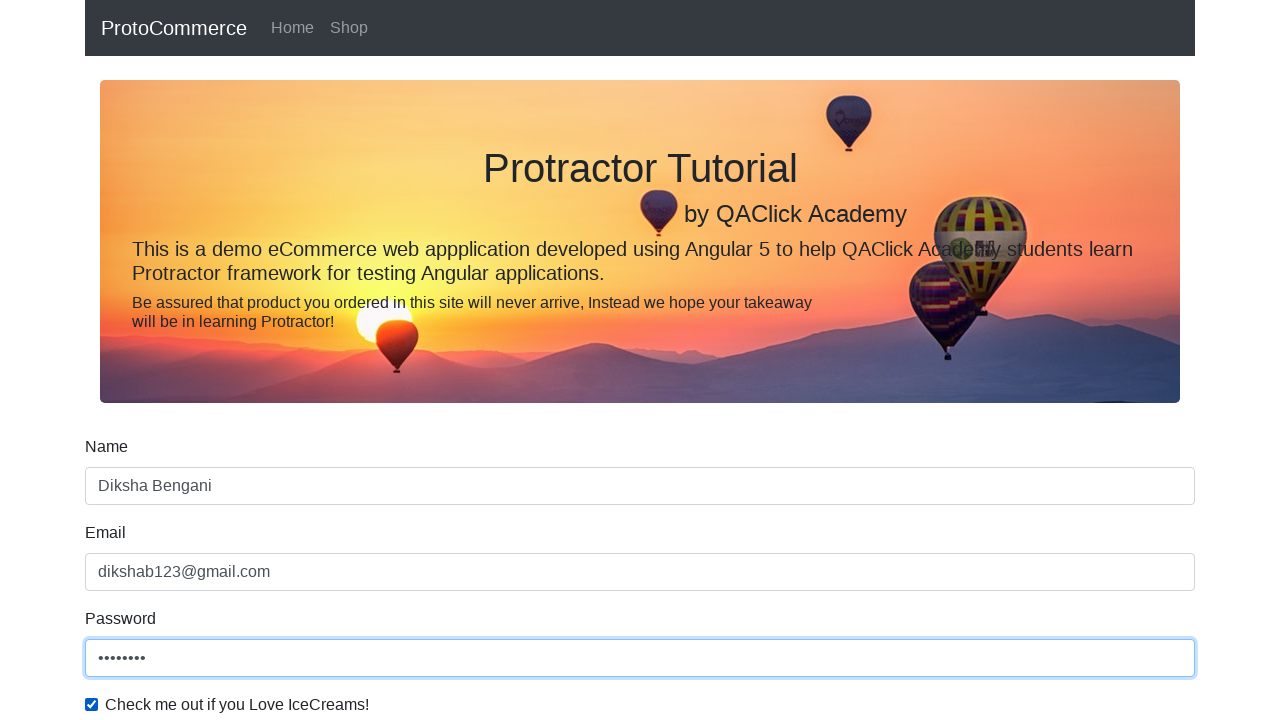

Selected 'Female' from gender dropdown on #exampleFormControlSelect1
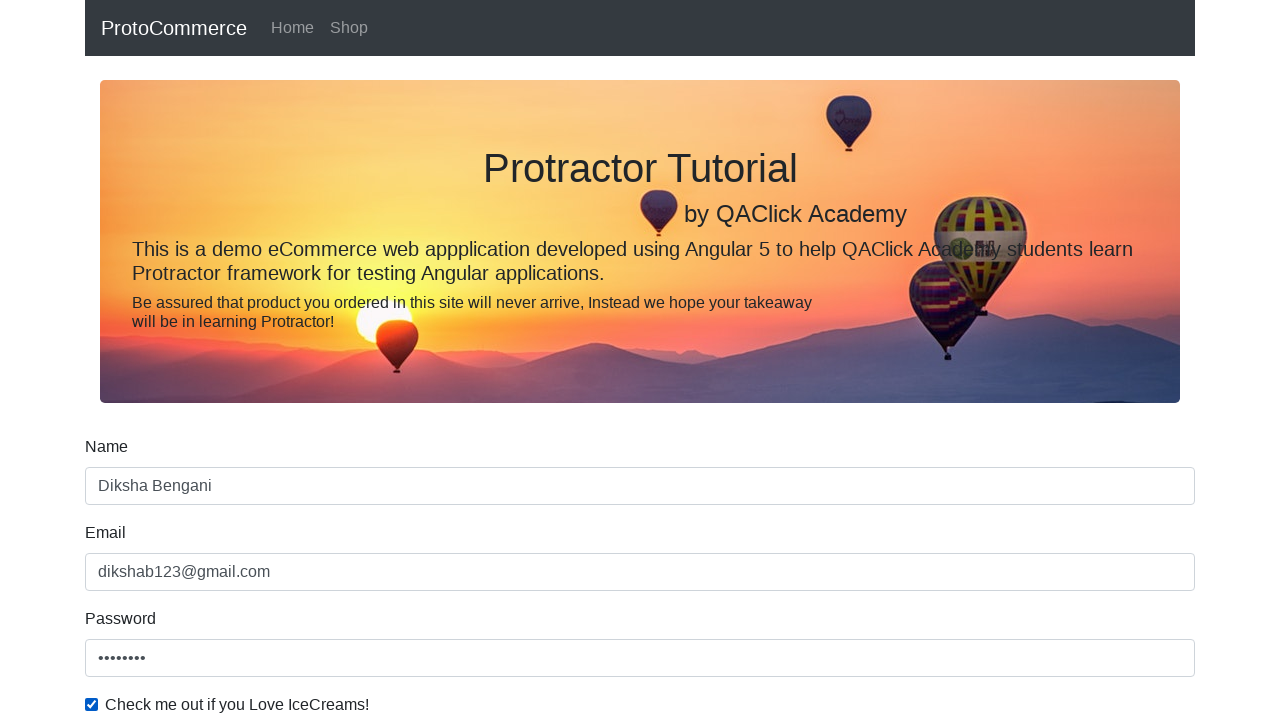

Selected 'Student' radio button at (326, 360) on #inlineRadio2
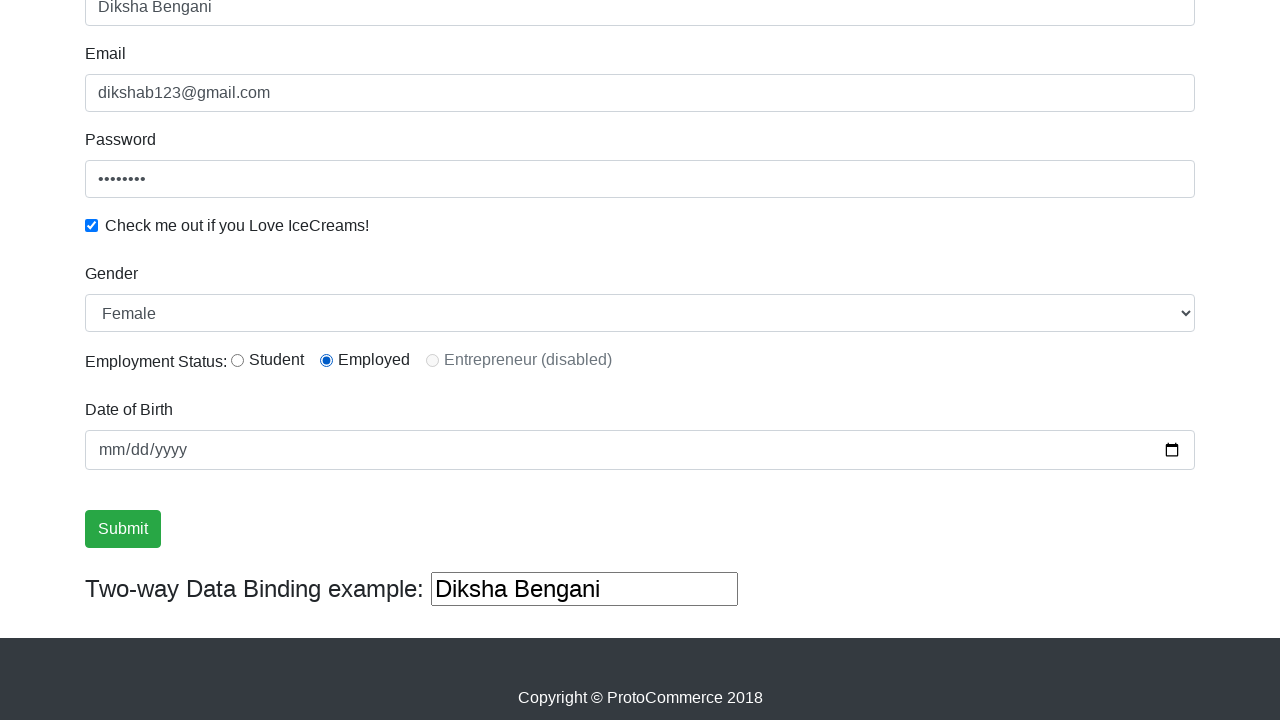

Clicked submit button at (123, 529) on .btn.btn-success
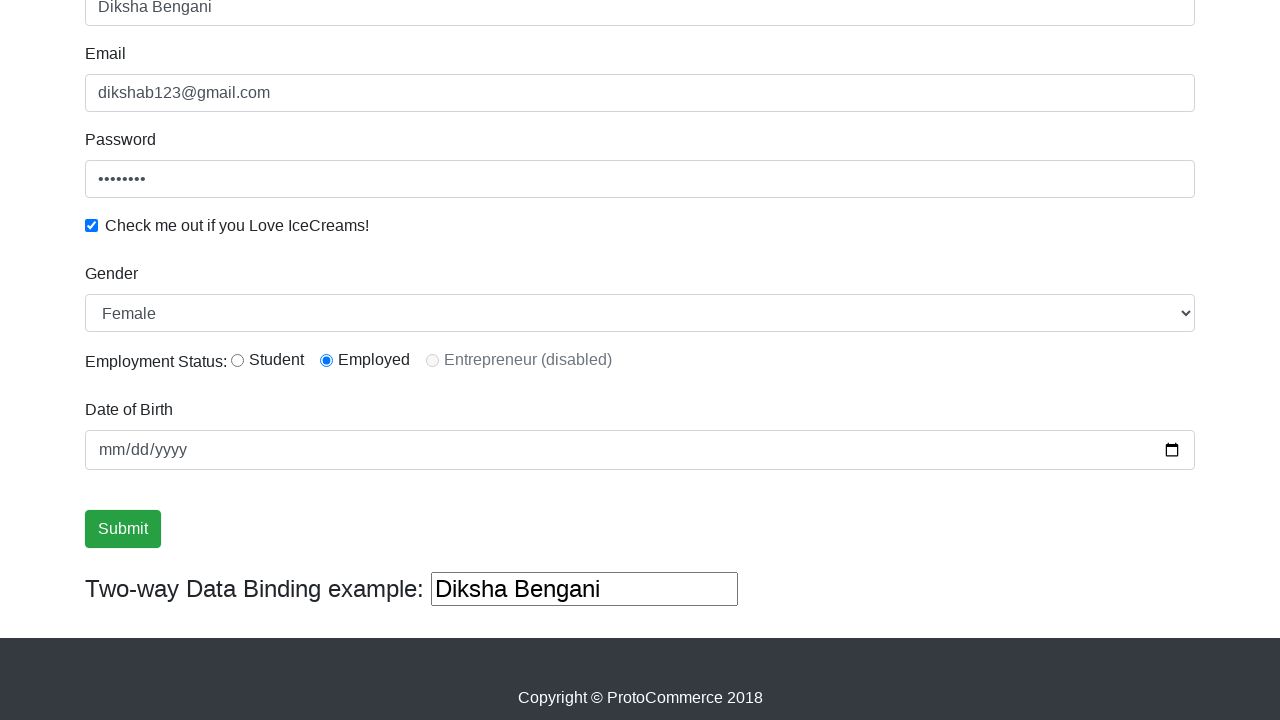

Success message appeared after form submission
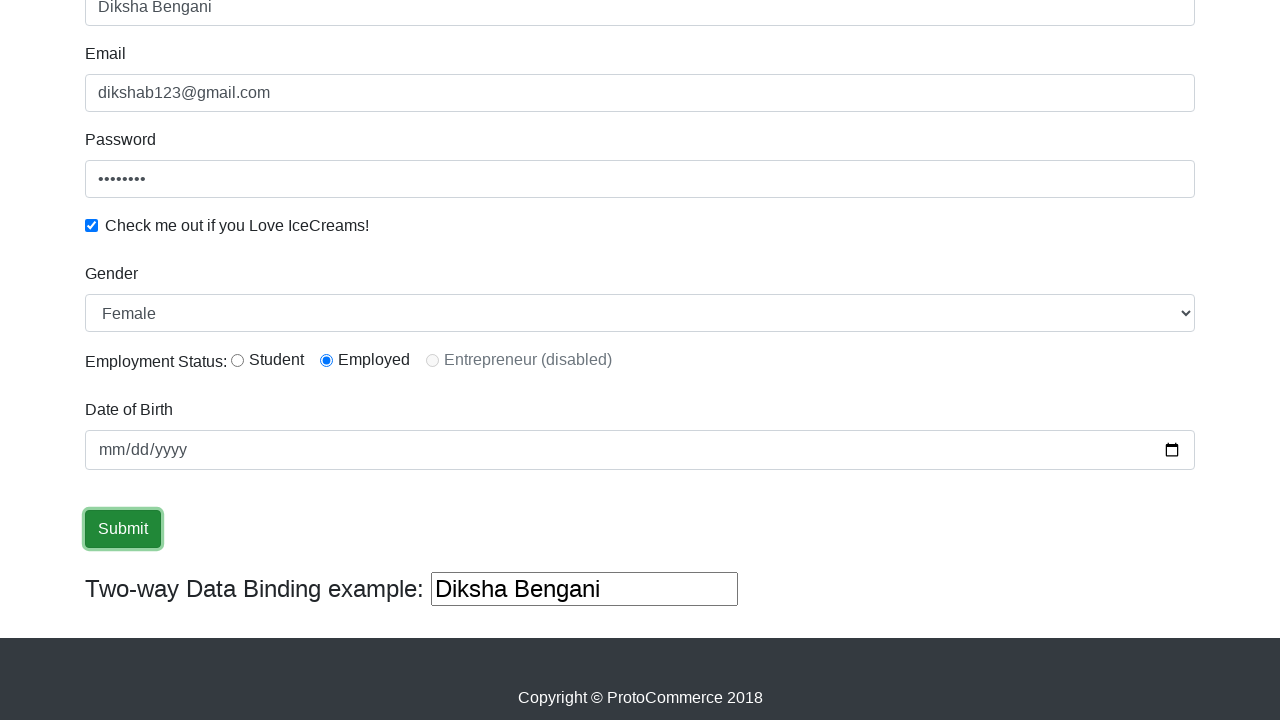

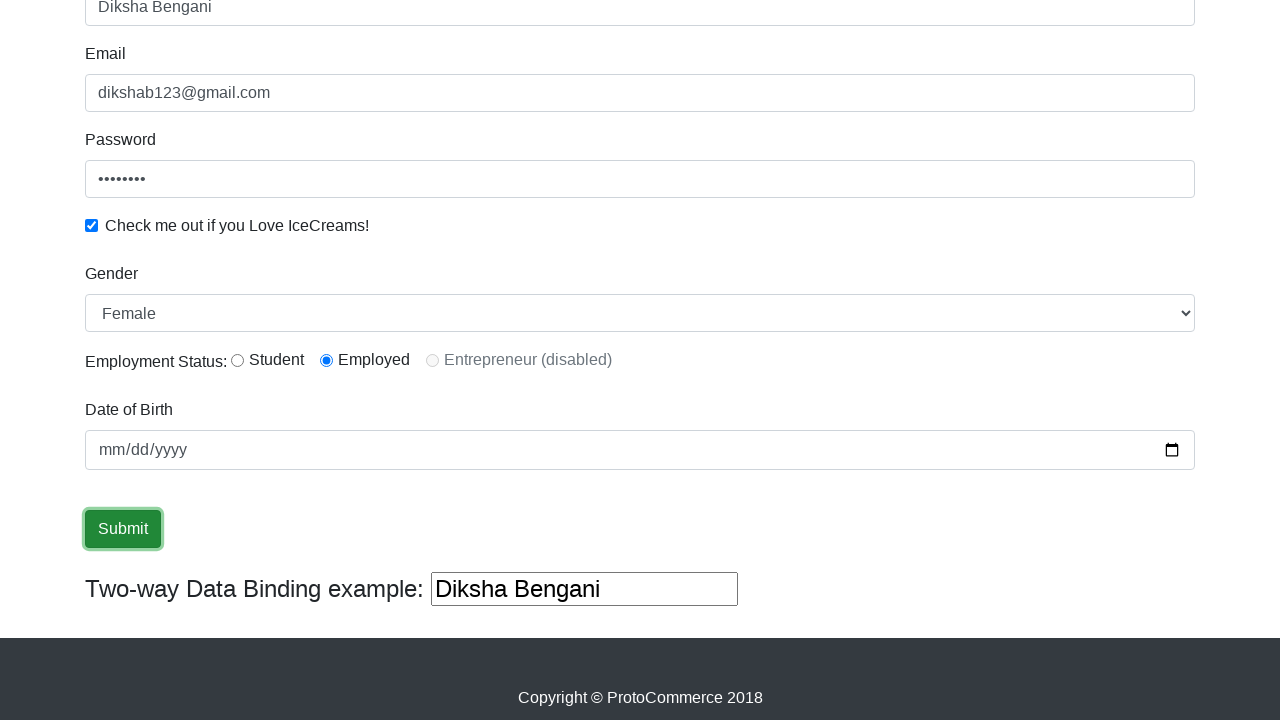